Tests the search functionality on Erarta museum website by searching for membership page and clicking on the first result

Starting URL: https://www.erarta.com/

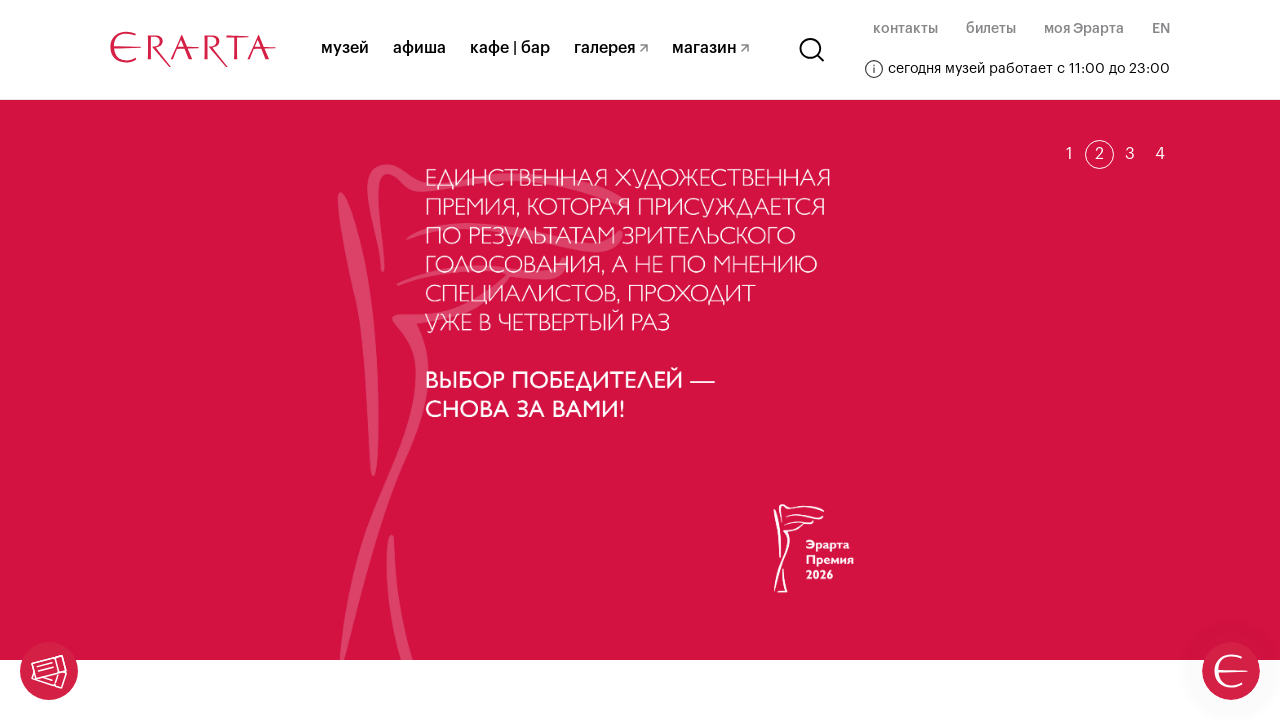

Clicked search icon to open search popup at (812, 50) on .header__search-svg
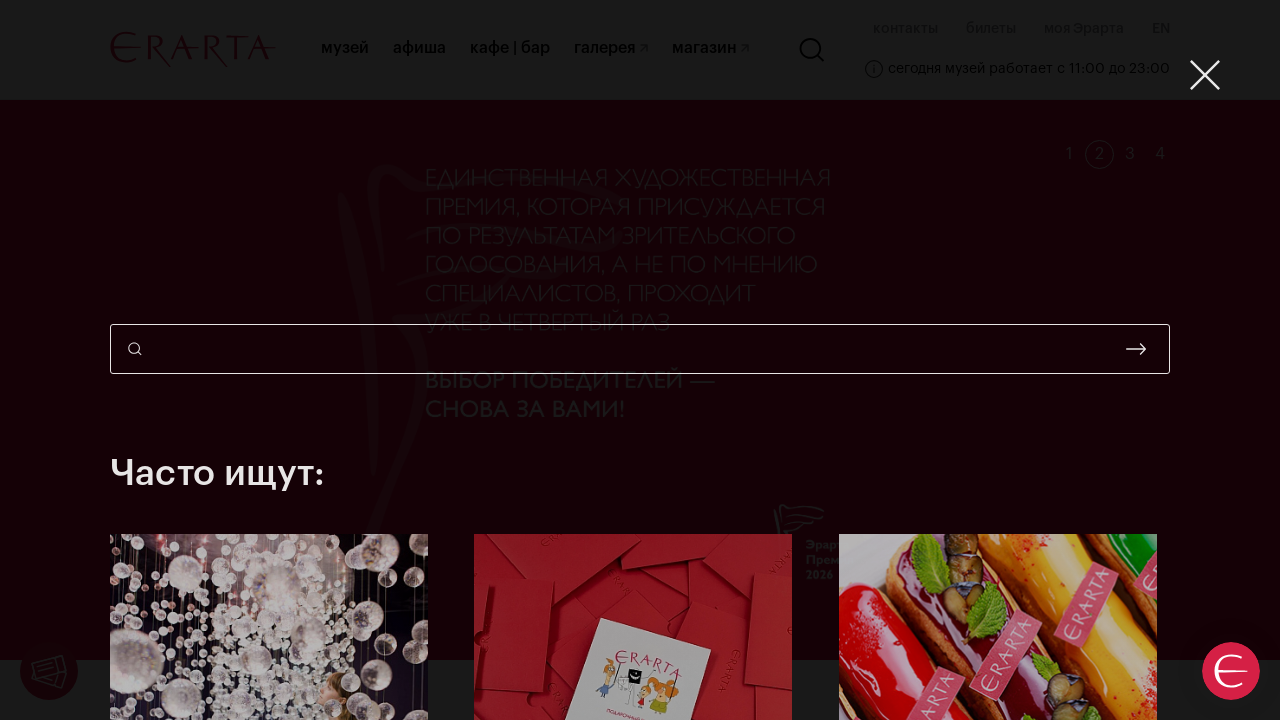

Filled search field with 'клубный билет' (membership page) on .search-popup__input.base-input.search-input
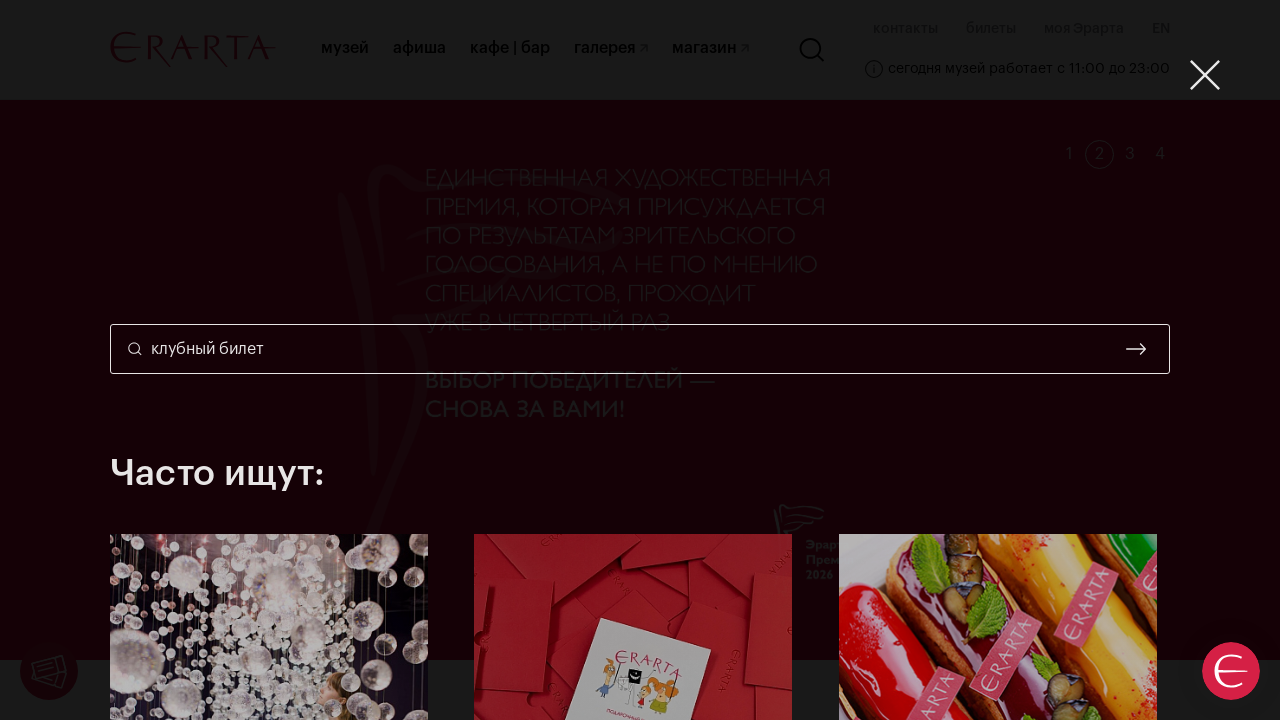

Clicked search submit button to search for membership at (1136, 349) on .search-popup__submit
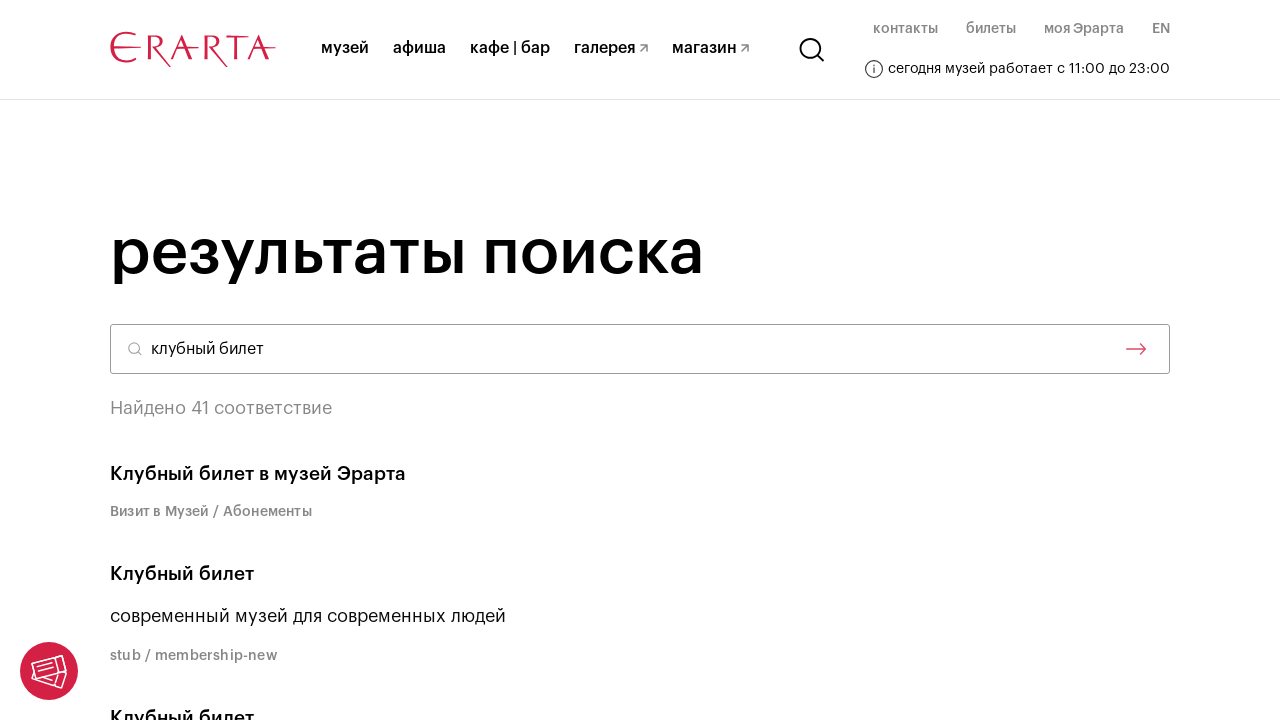

Clicked on first search result to navigate to membership page at (640, 474) on .search-page__result-item:first-child .search-page__result-title
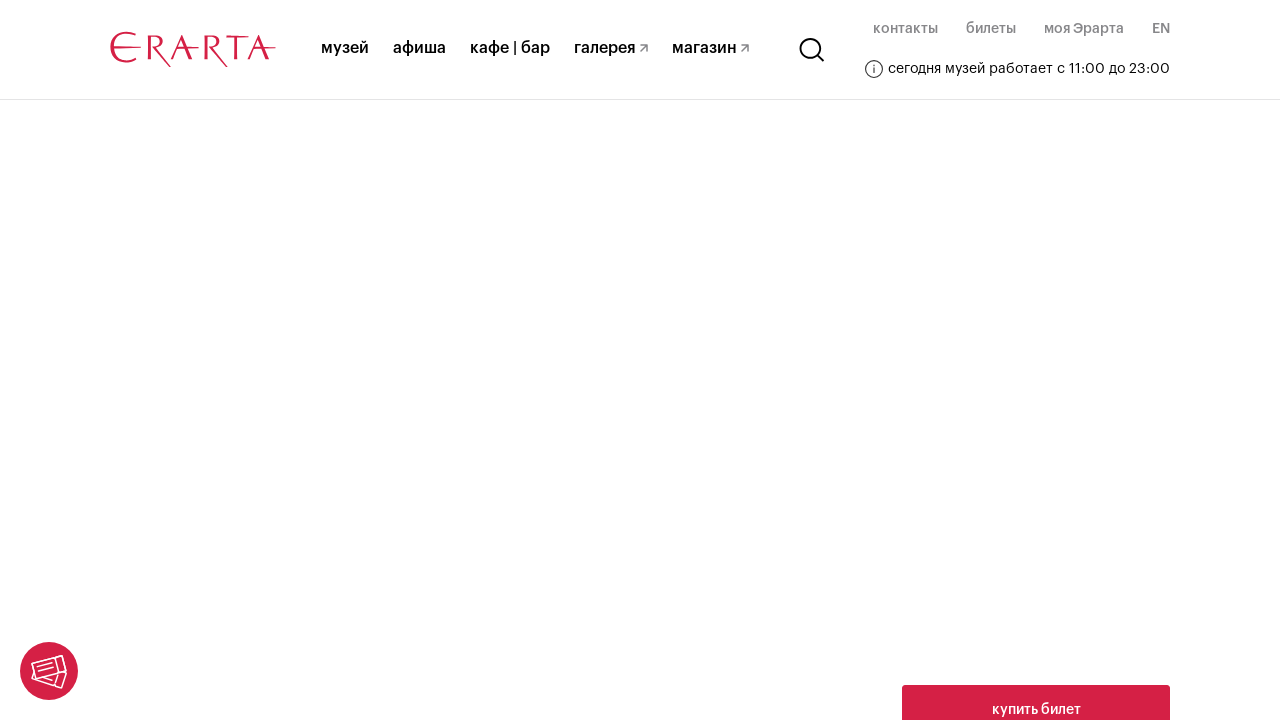

Membership page hero title loaded successfully
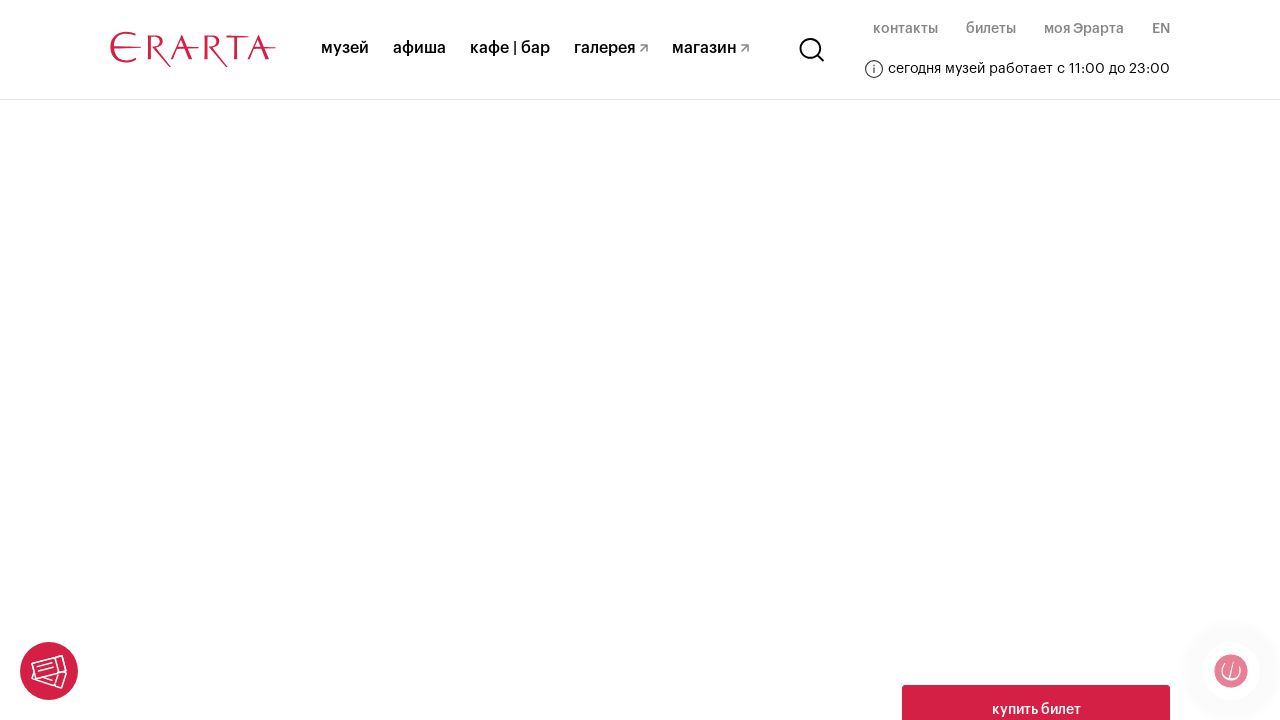

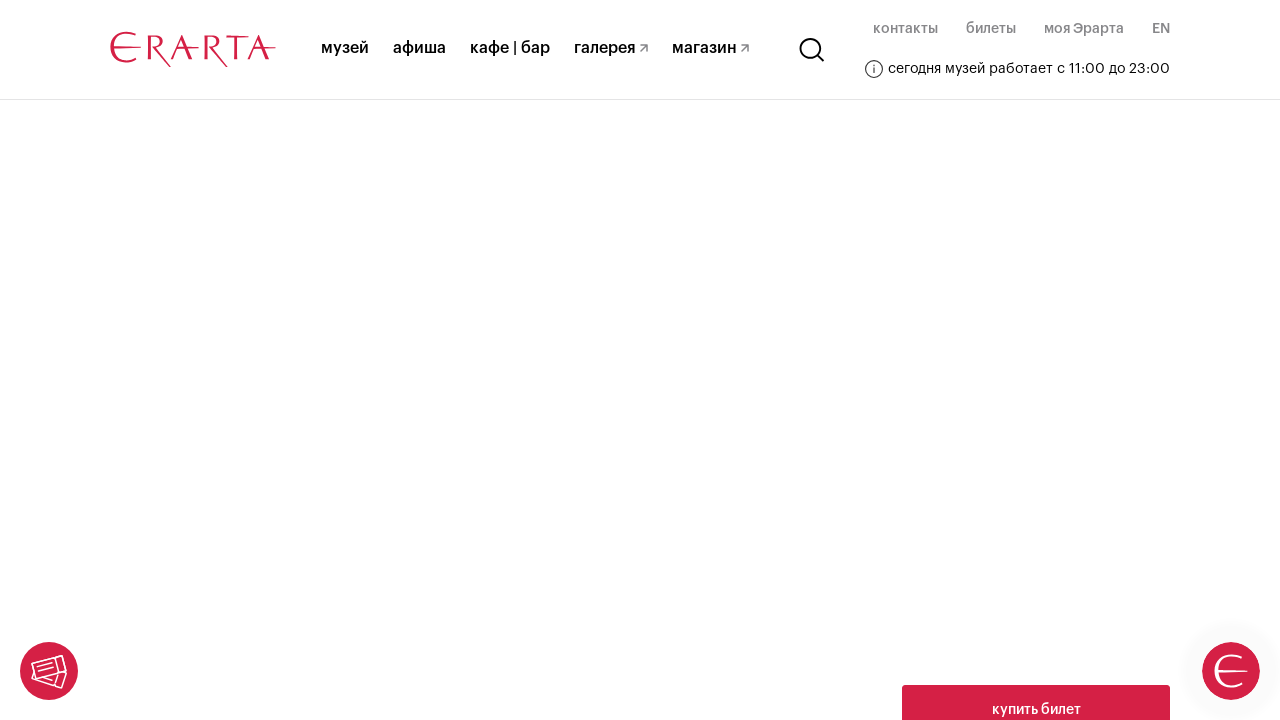